Navigates to Rahul Shetty Academy homepage and verifies the page loads by checking the title and URL are accessible

Starting URL: https://rahulshettyacademy.com/

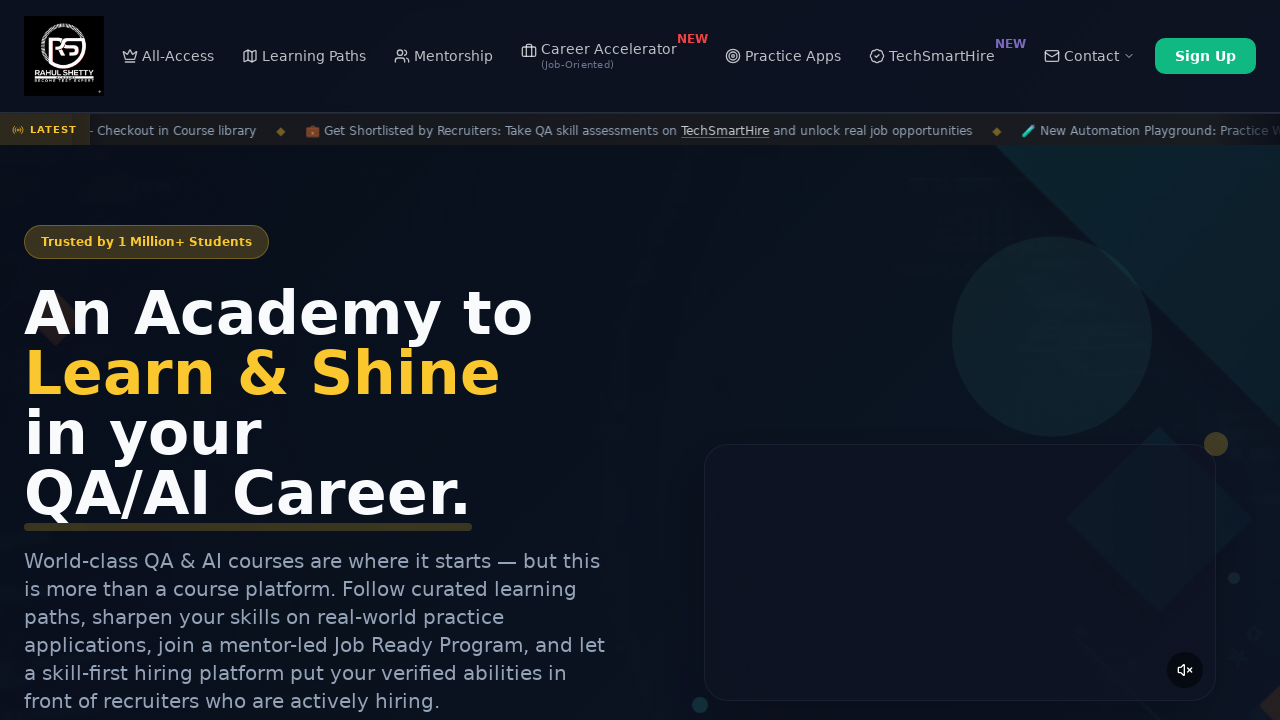

Waited for page to load (domcontentloaded state)
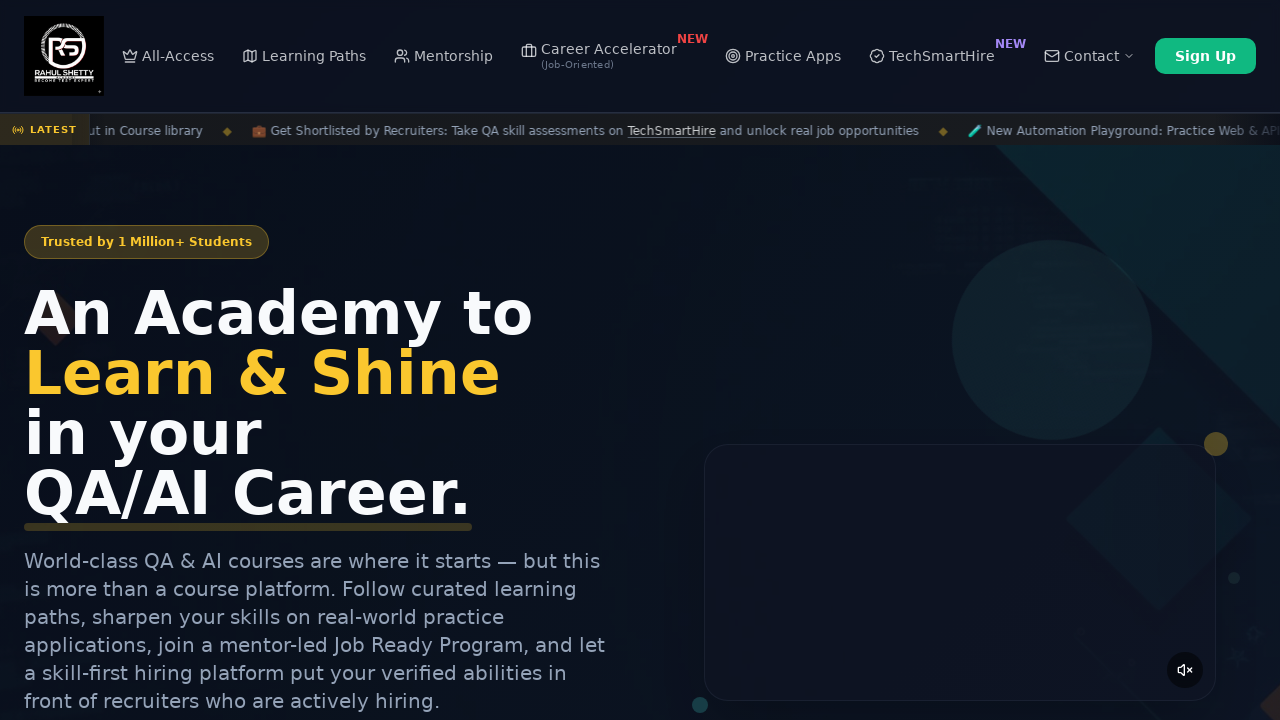

Retrieved page title: Rahul Shetty Academy | QA Automation, Playwright, AI Testing & Online Training
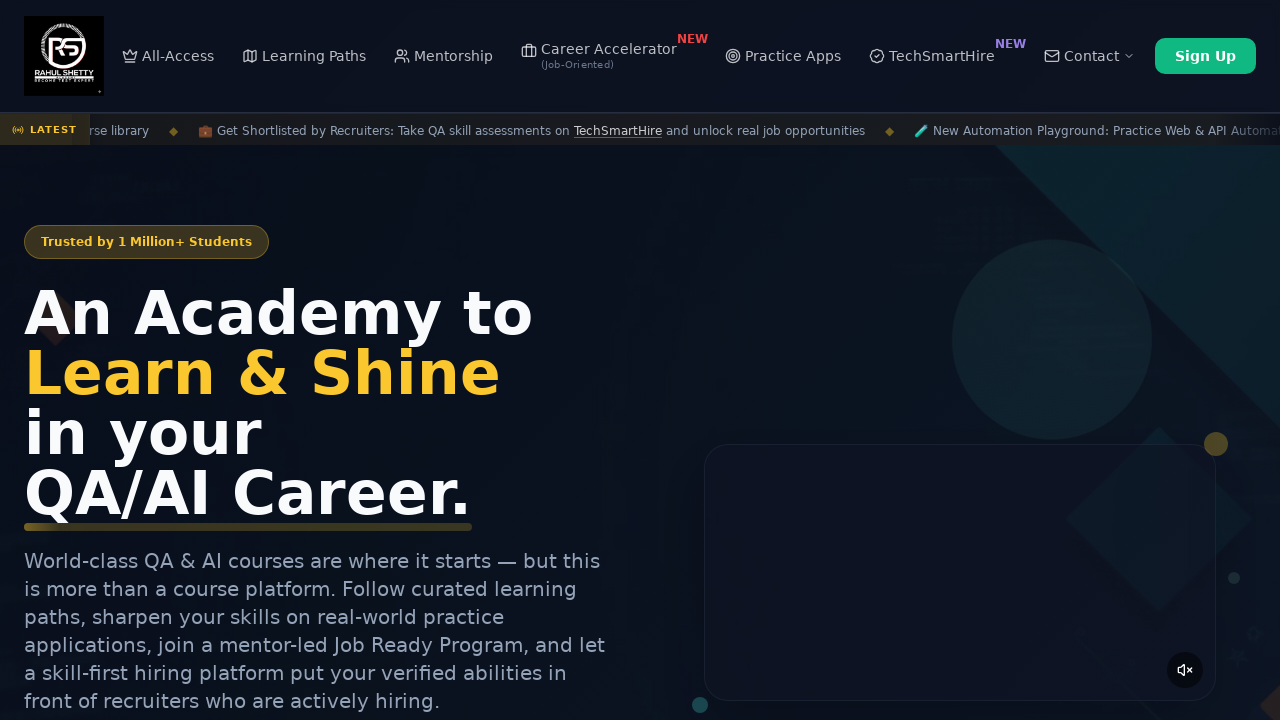

Retrieved current URL: https://rahulshettyacademy.com/
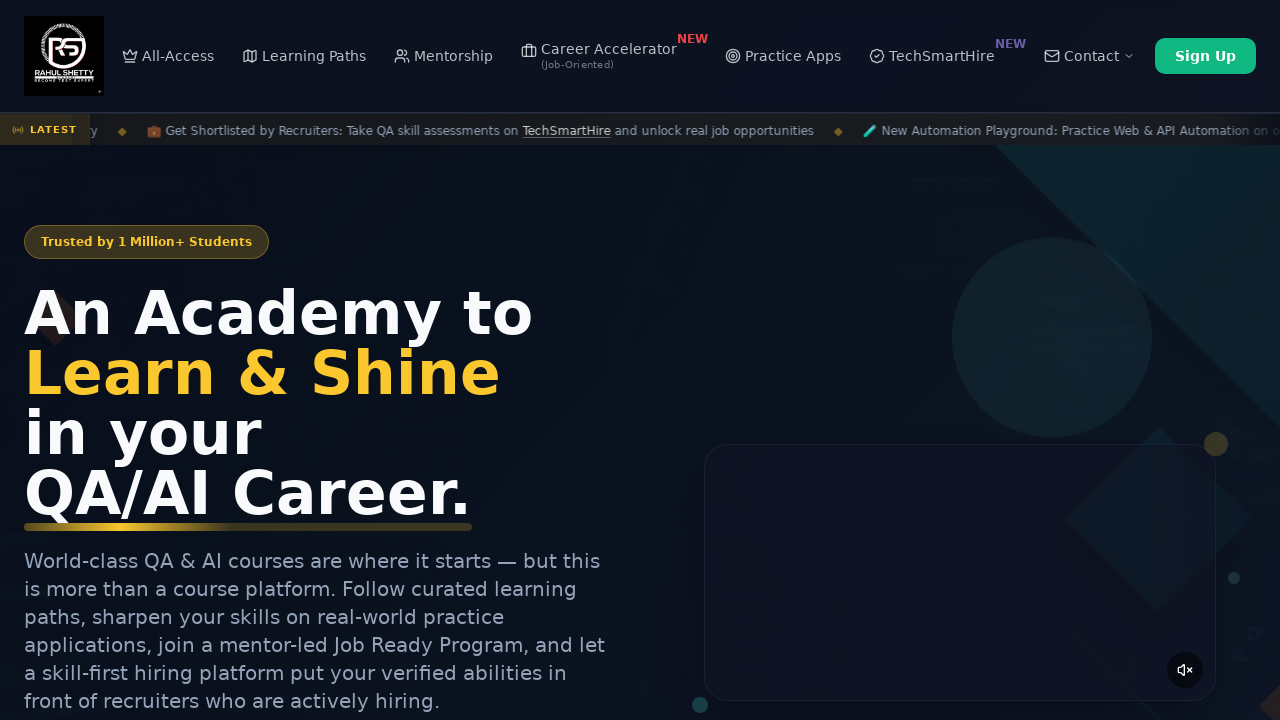

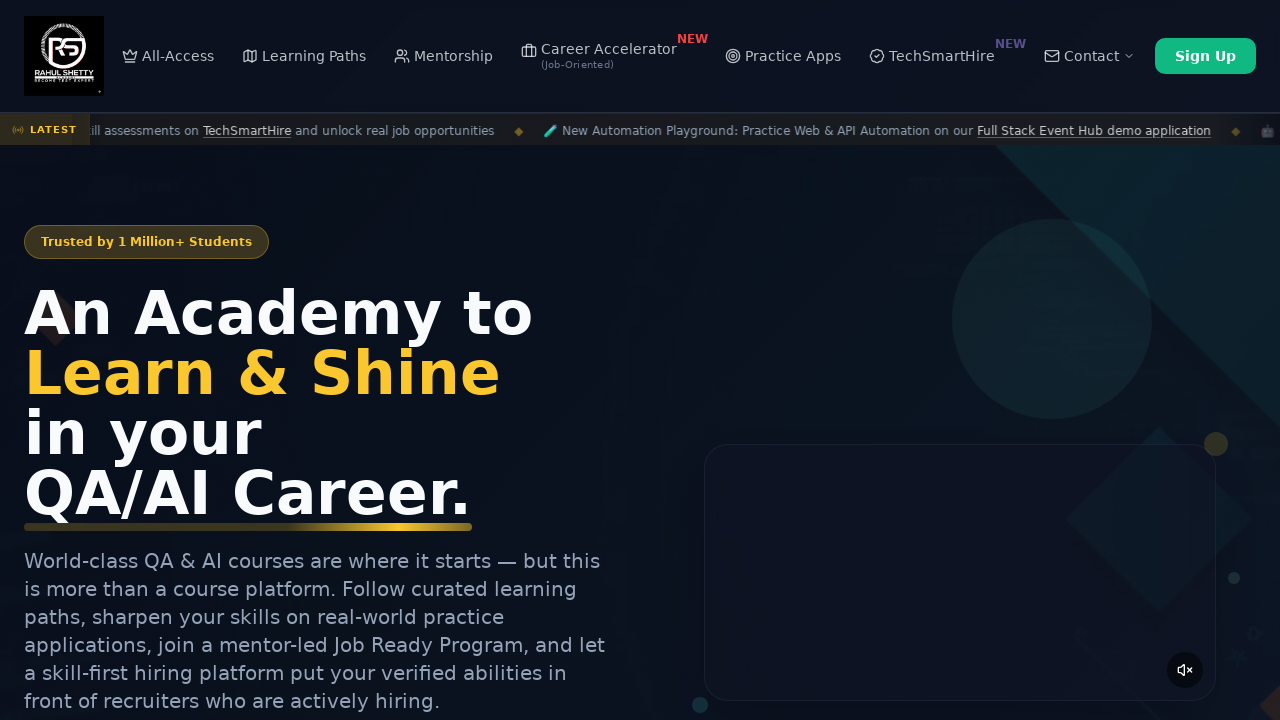